Tests hover functionality by hovering over an avatar figure and verifying that the caption (additional user information) becomes visible after the hover action.

Starting URL: http://the-internet.herokuapp.com/hovers

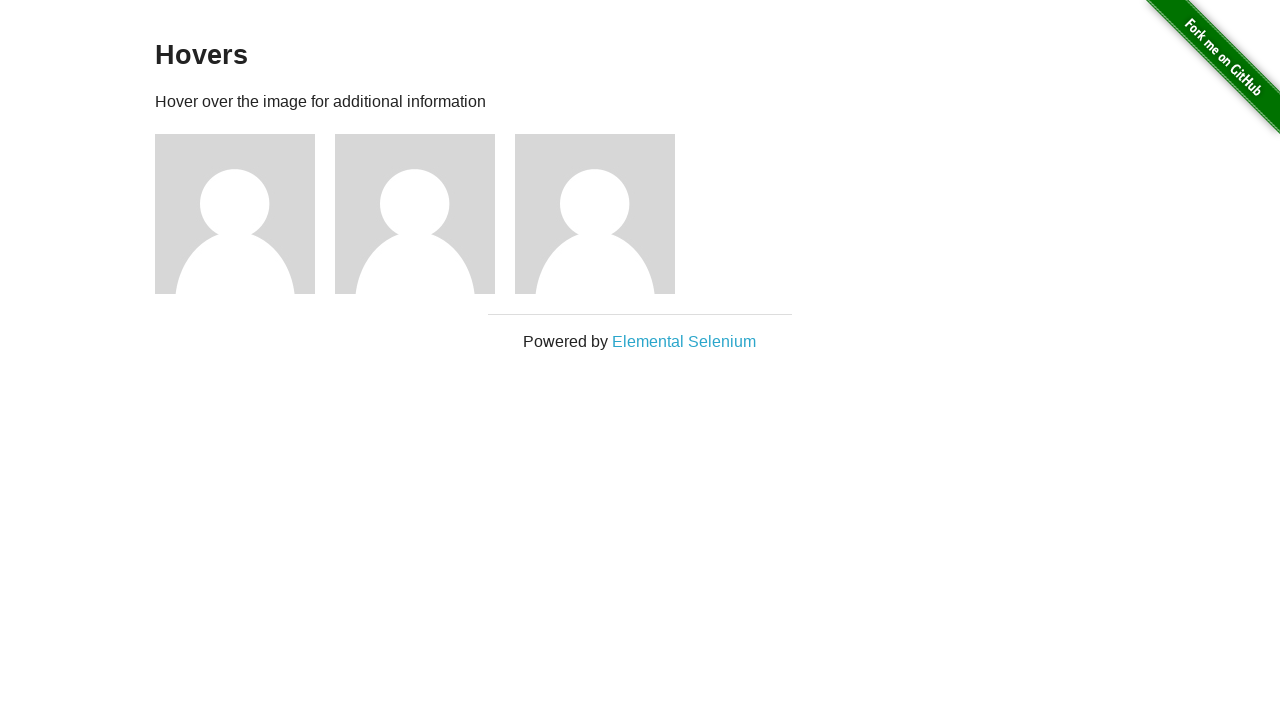

Located the first avatar figure element
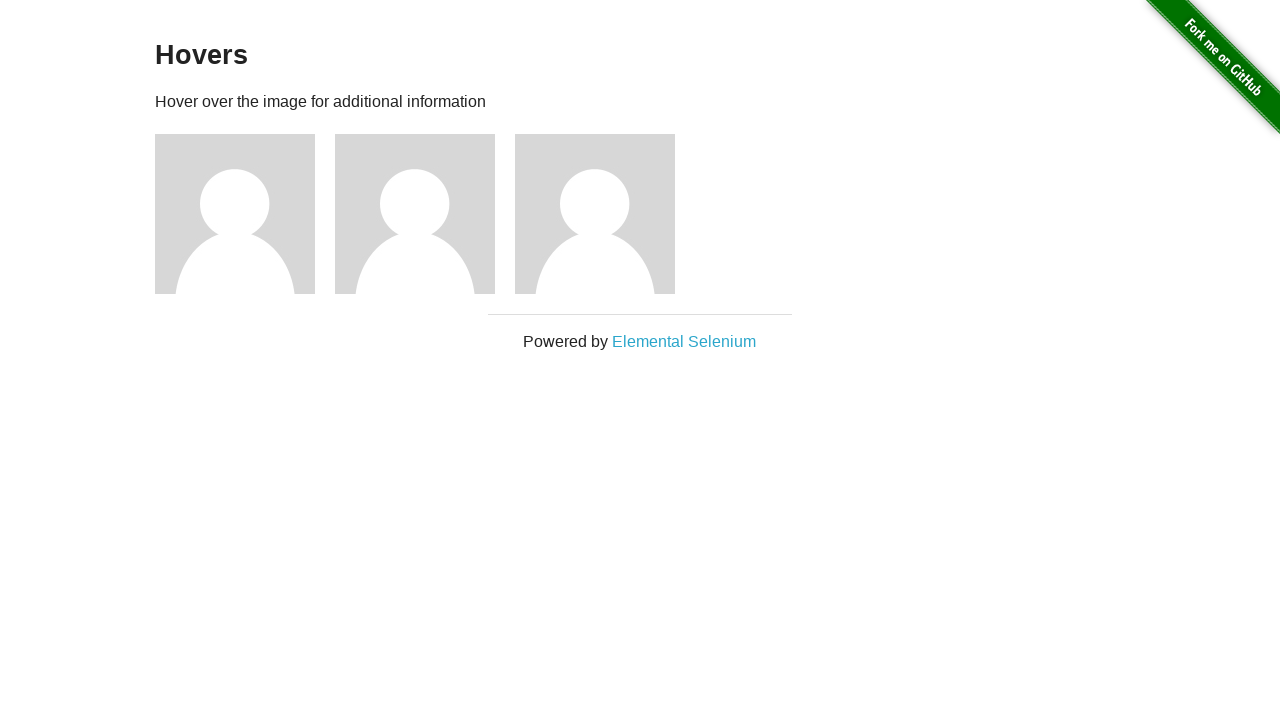

Hovered over the avatar figure at (245, 214) on .figure >> nth=0
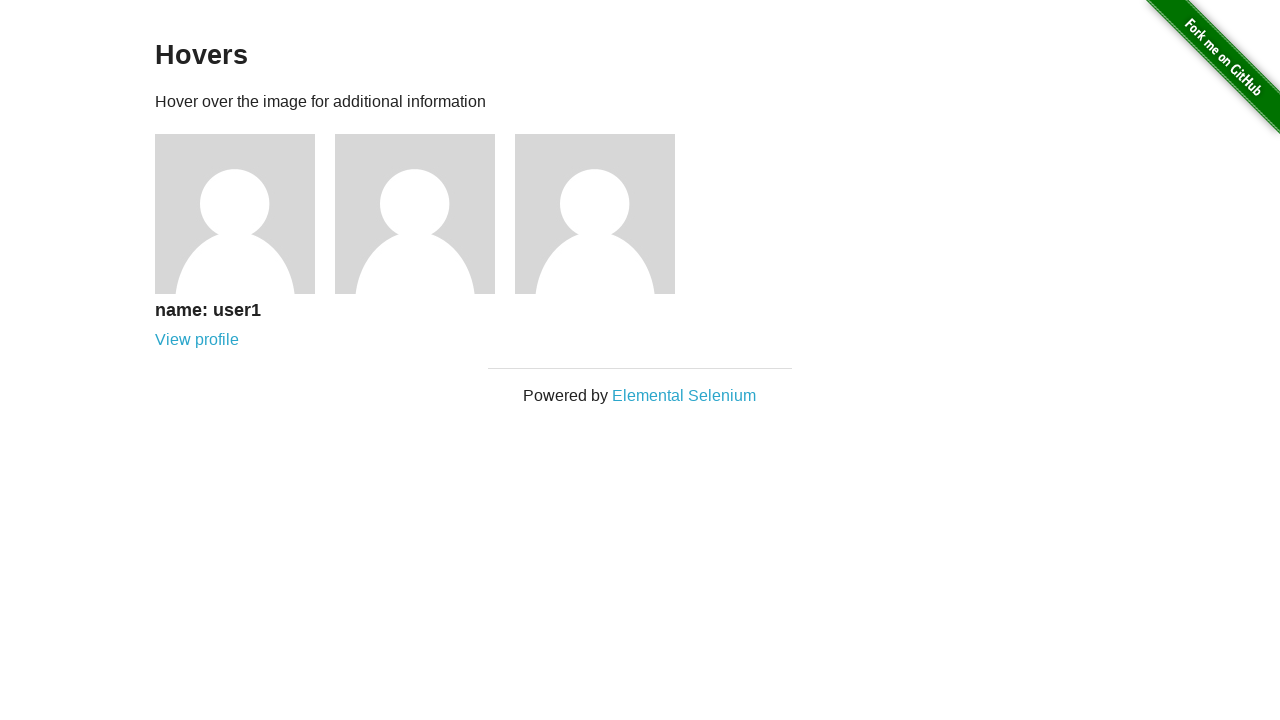

Waited for figcaption to become visible after hover
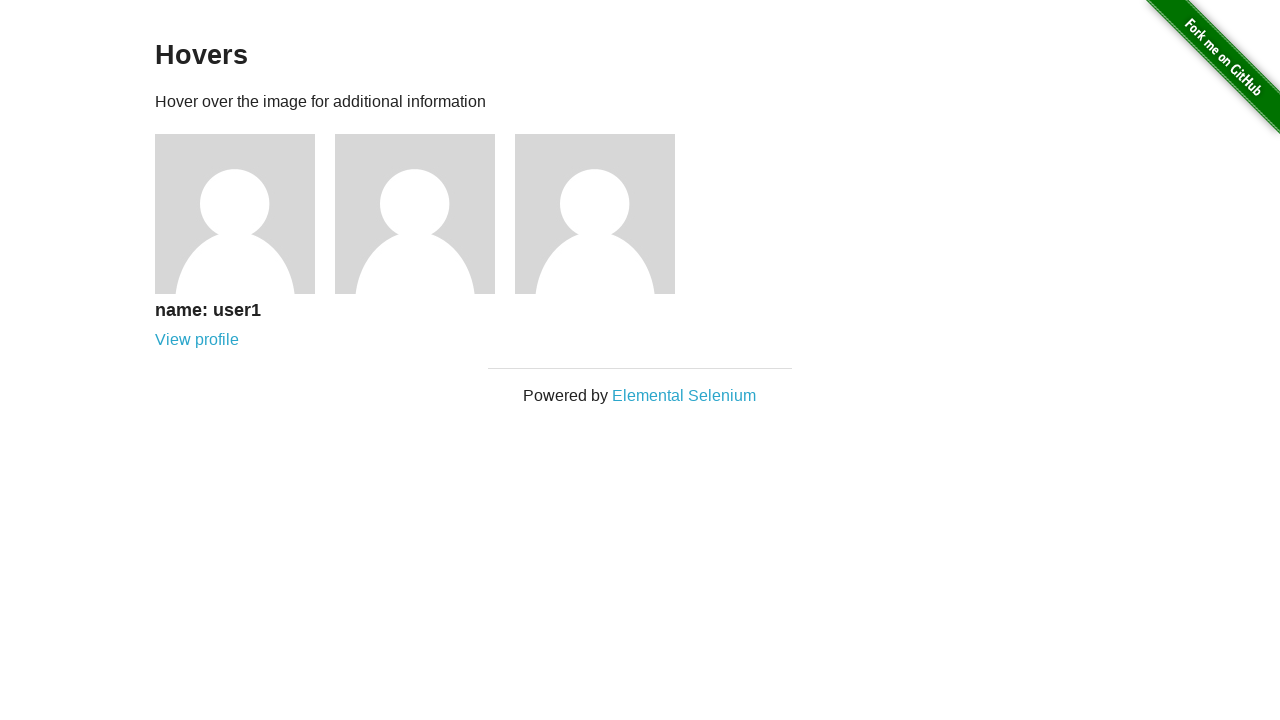

Verified that the caption (figcaption) is visible
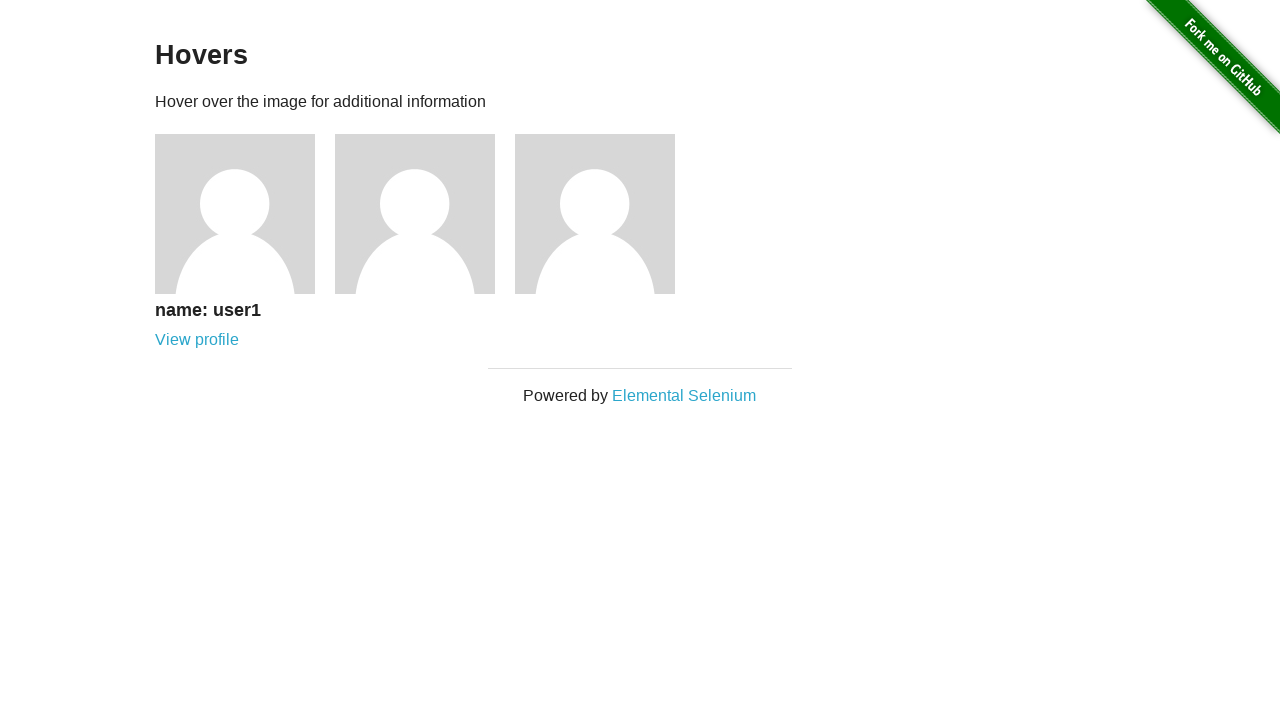

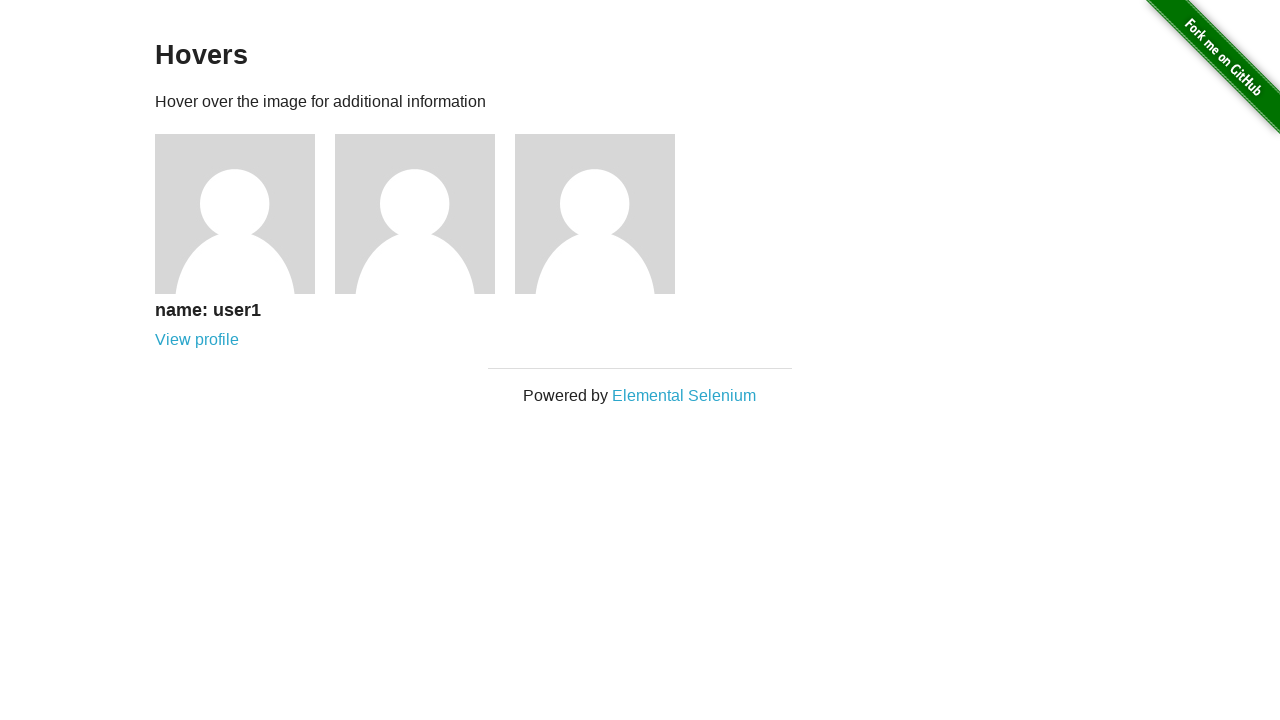